Tests a multi-step form by clicking a dynamically calculated link text, then filling out personal information fields (first name, last name, city, country) and submitting the form

Starting URL: http://suninjuly.github.io/find_link_text

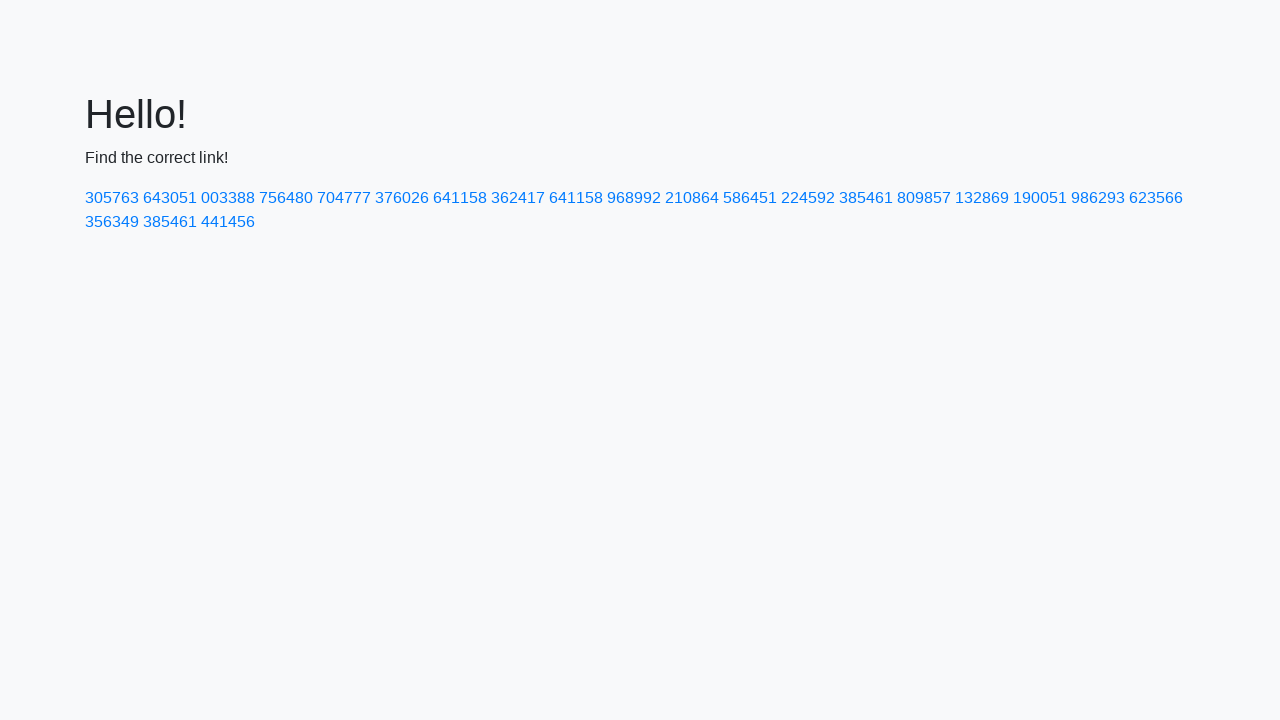

Calculated dynamic link text value
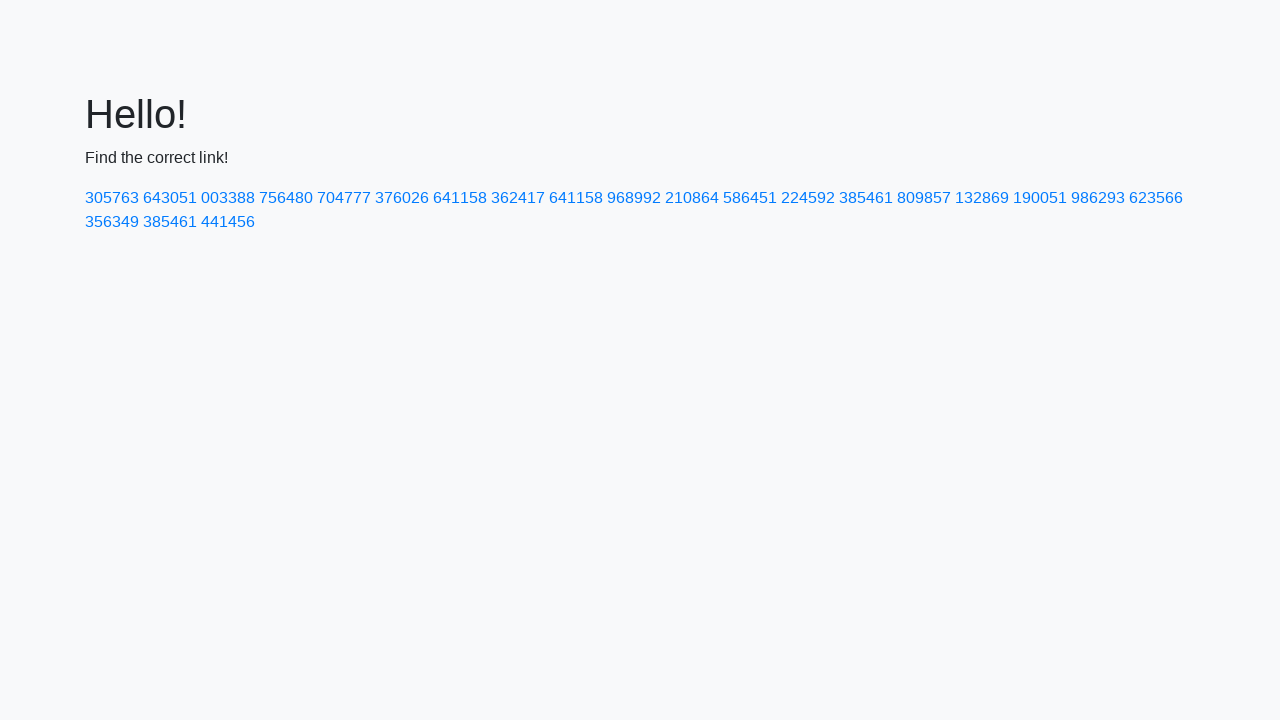

Clicked link with calculated text '224592' at (808, 198) on text=224592
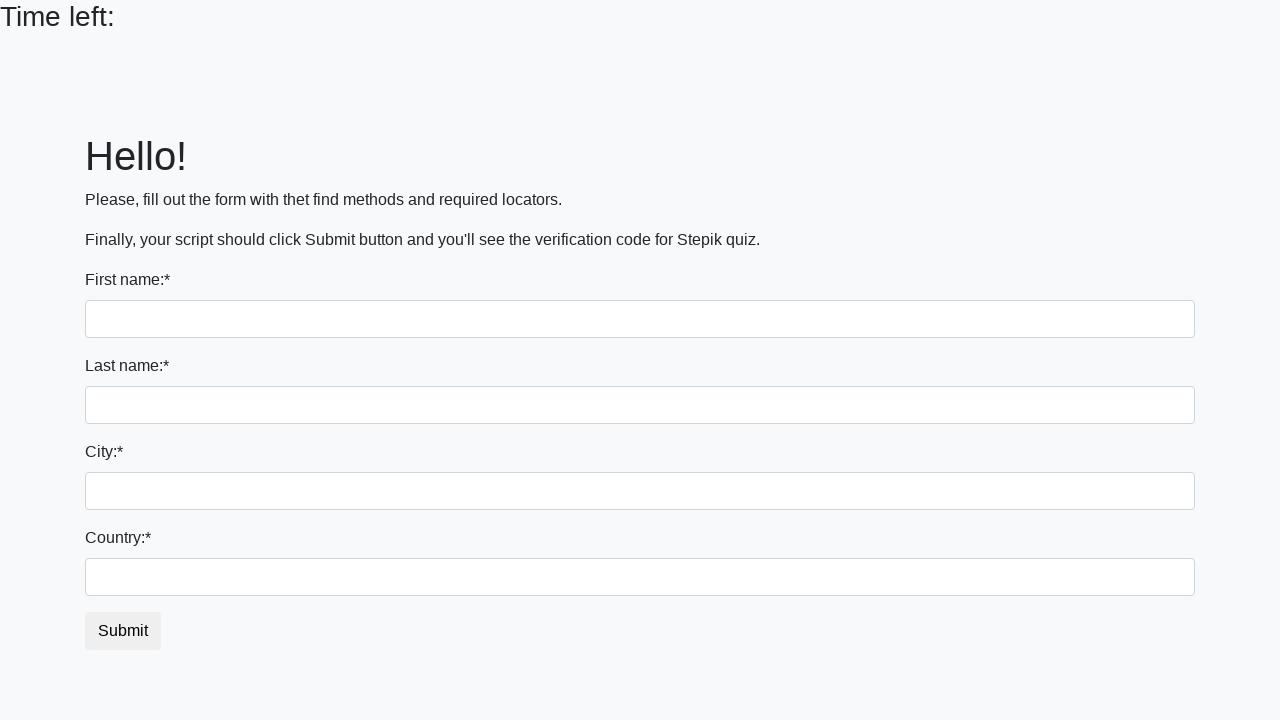

Filled first name field with 'Ivan' on input
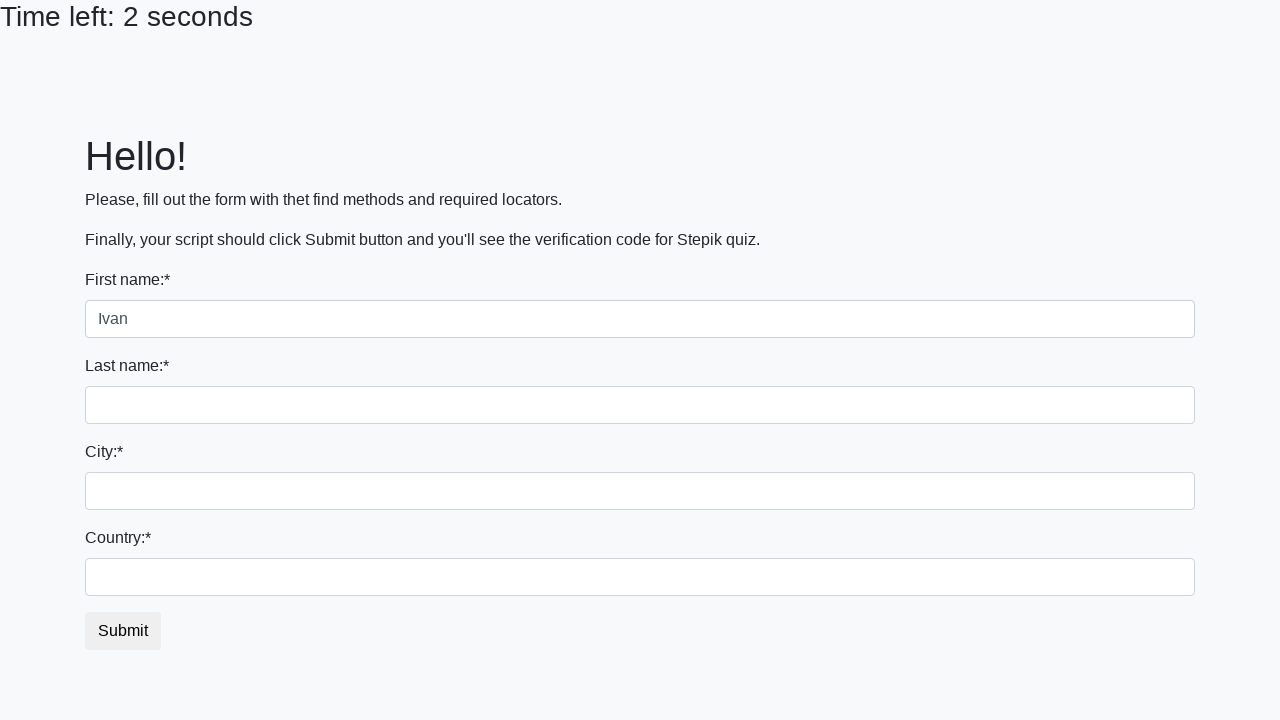

Filled last name field with 'Petrov' on input[name='last_name']
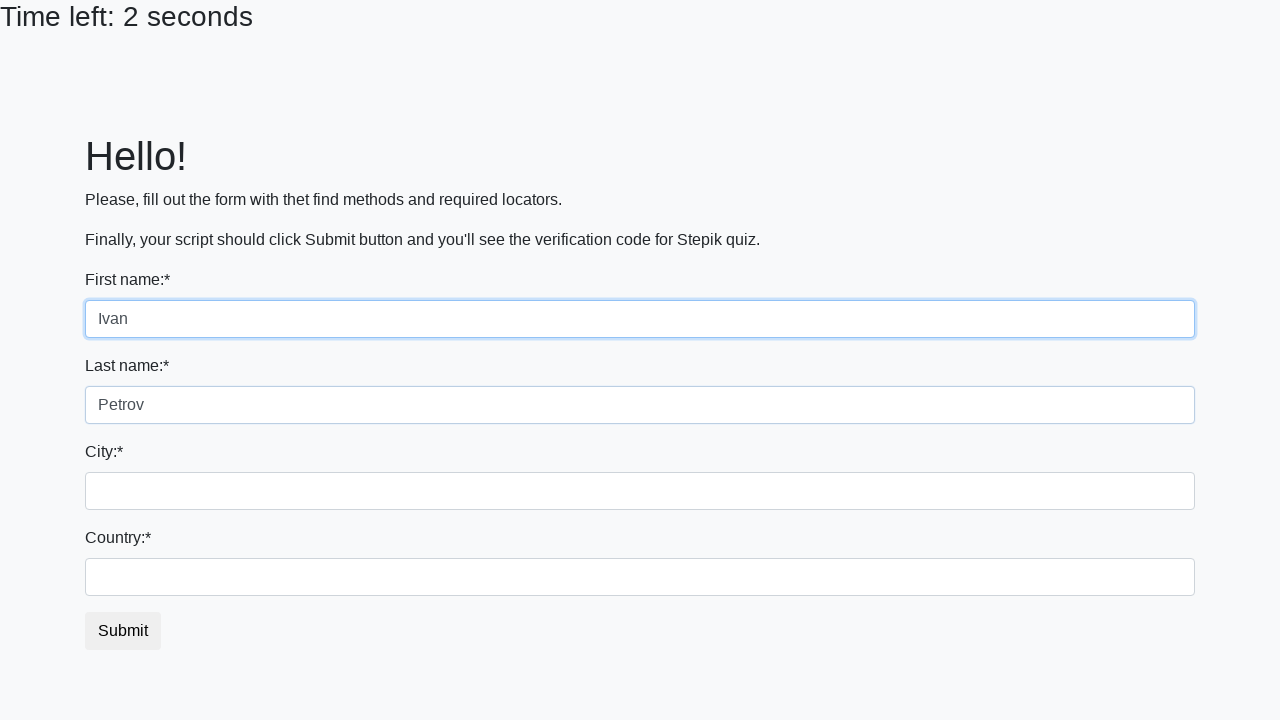

Filled city field with 'Smolensk' on .city
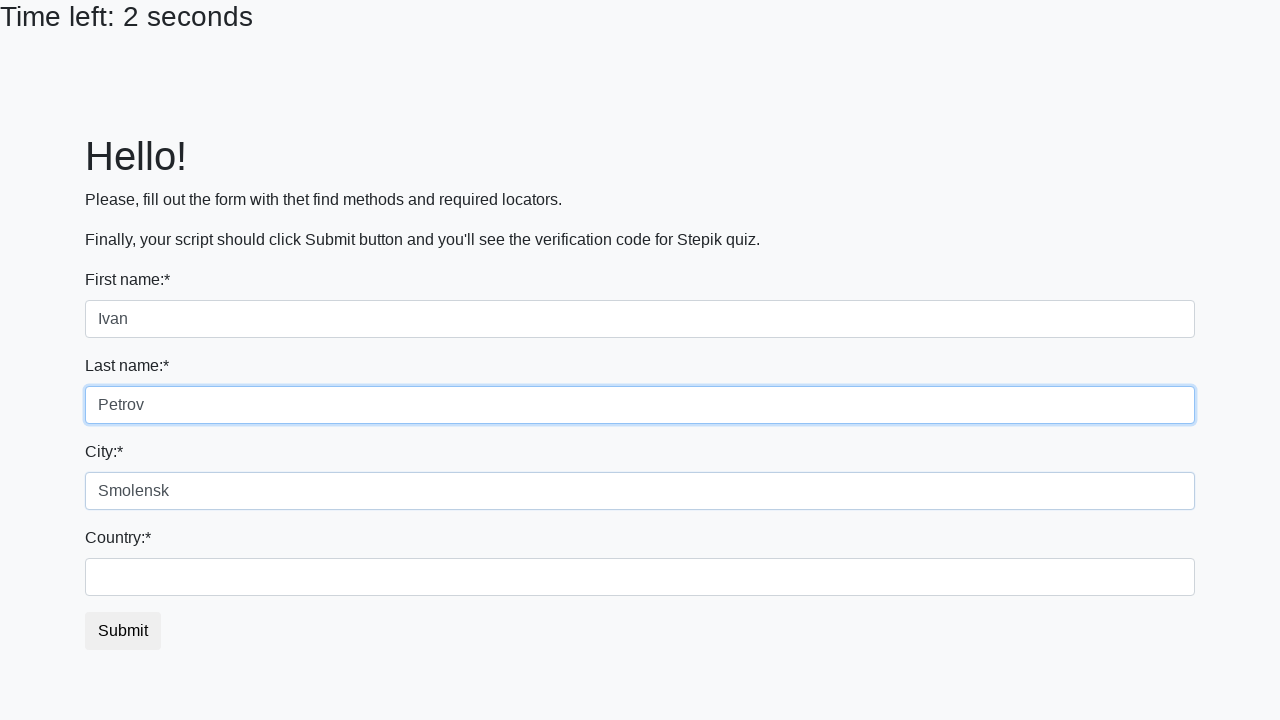

Filled country field with 'Russia' on #country
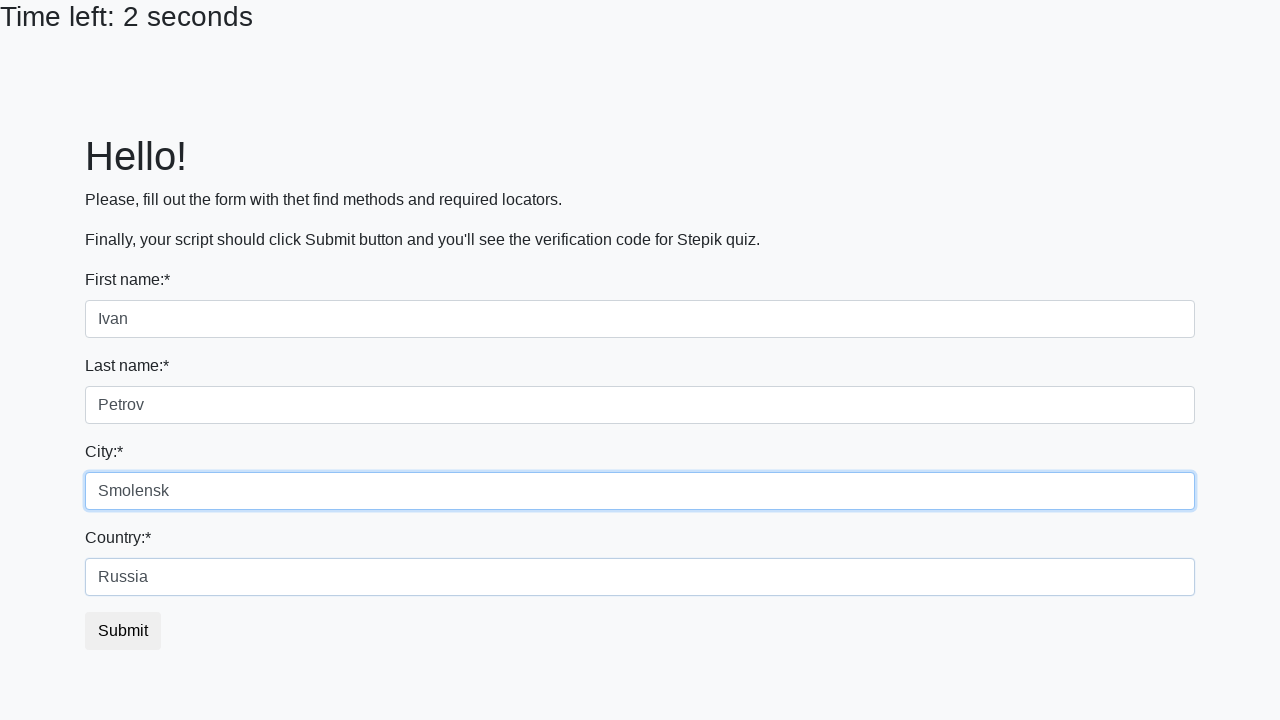

Clicked submit button to complete form at (123, 631) on button.btn
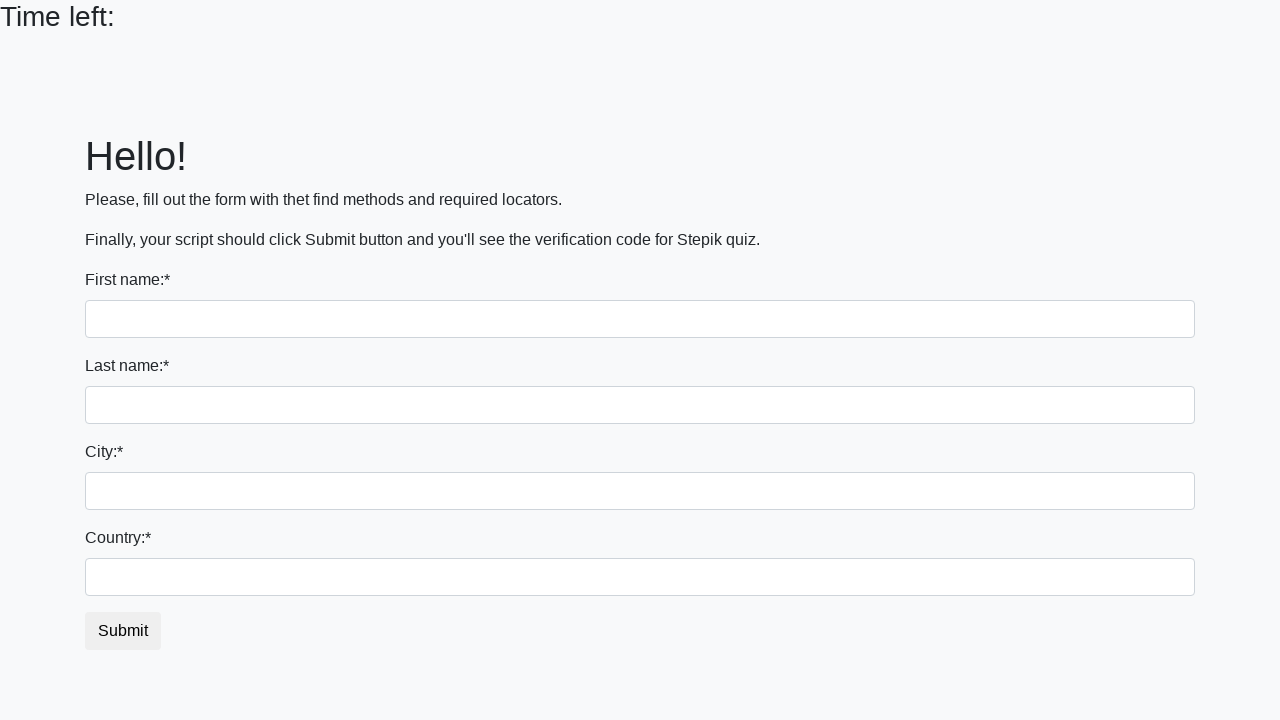

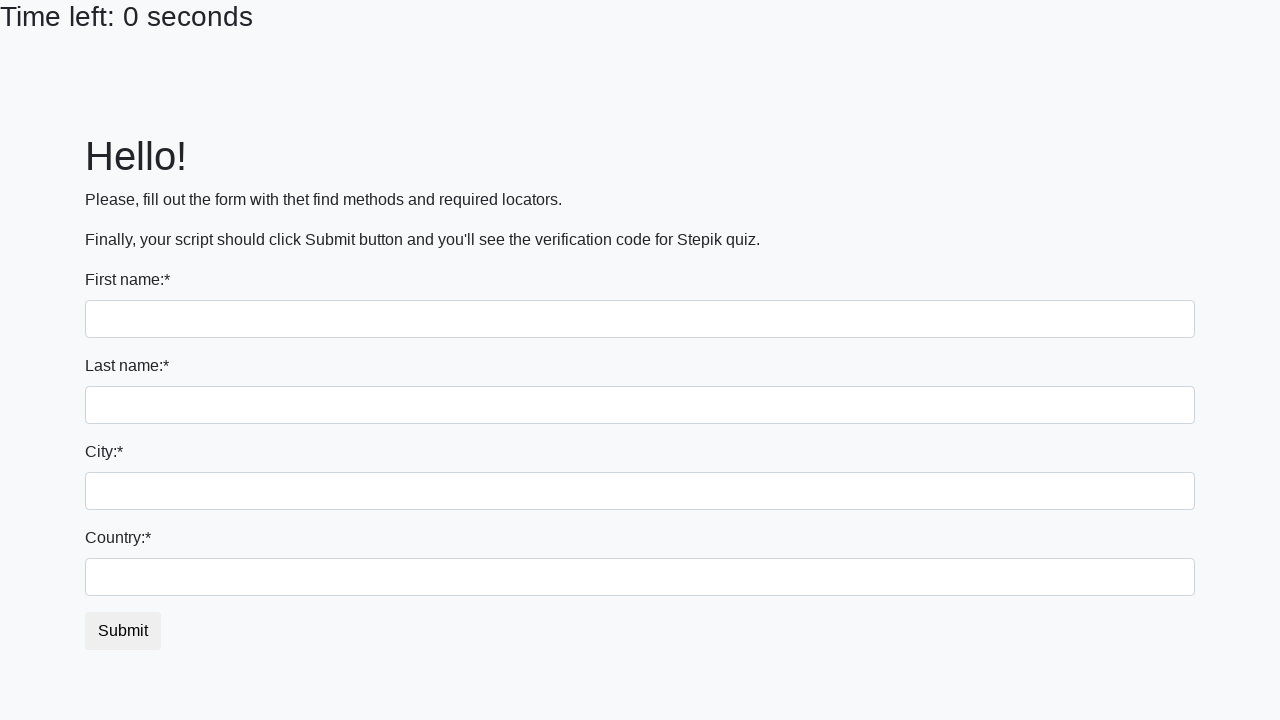